Tests broken images page by navigating to the main page, clicking on the "Broken Images" link, and verifying that image elements are present on the page.

Starting URL: https://the-internet.herokuapp.com/

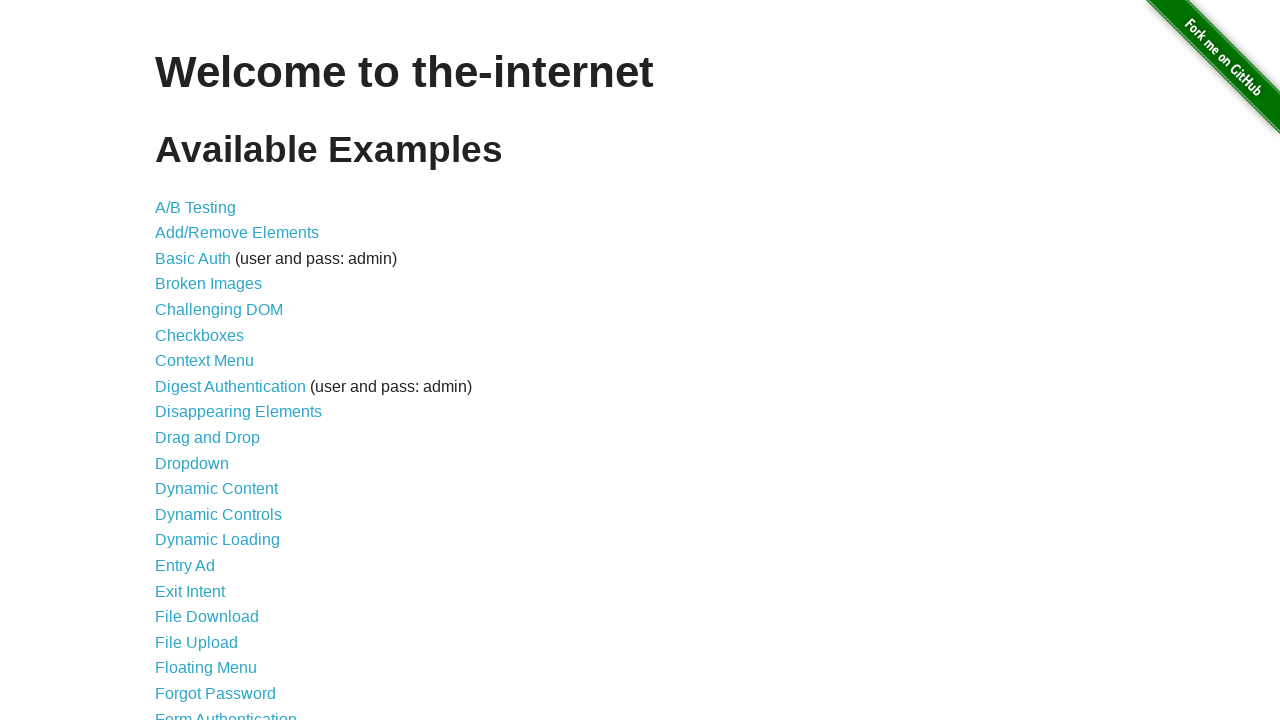

Clicked on the 'Broken Images' link at (208, 284) on text=Broken Images
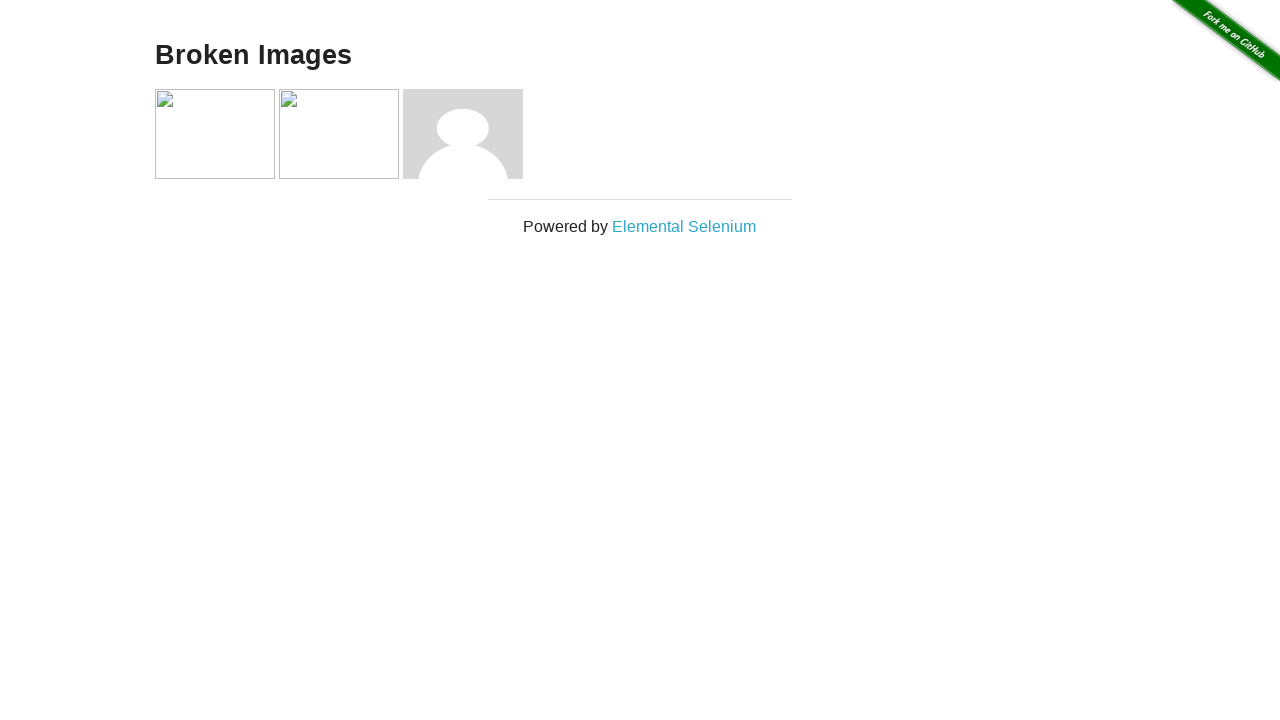

Waited for image elements to load on the page
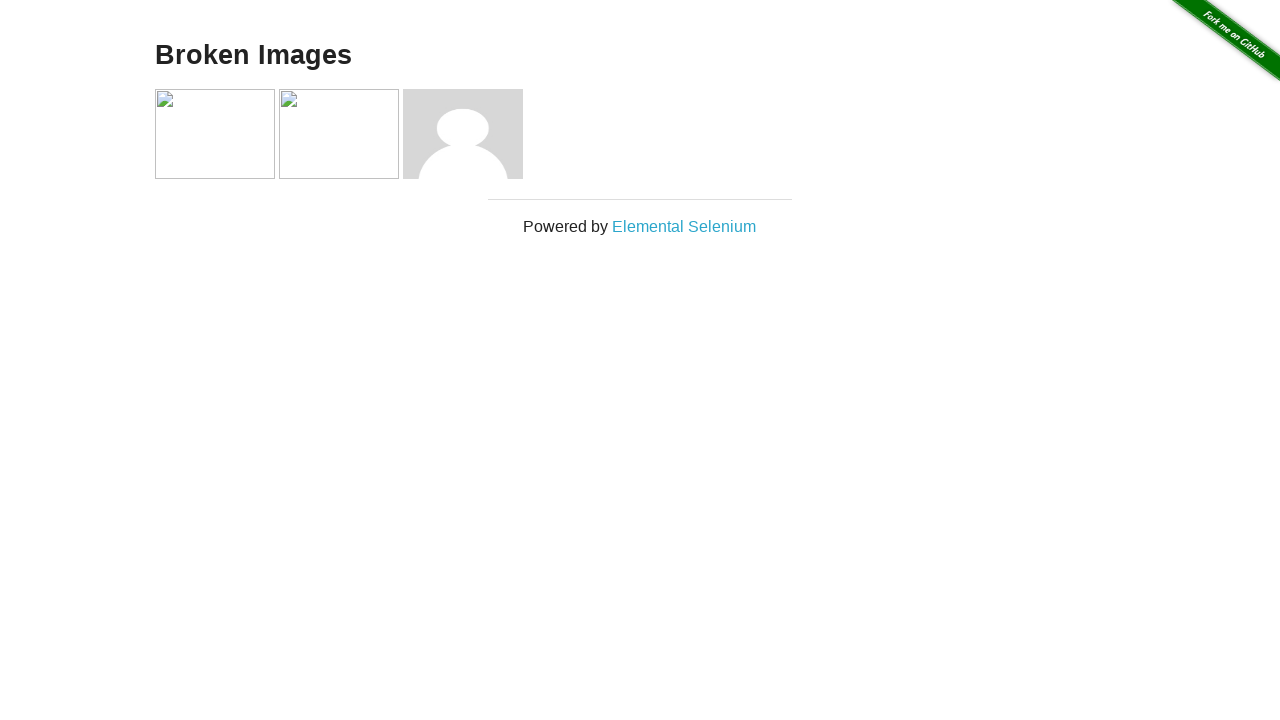

Retrieved all image elements from the page
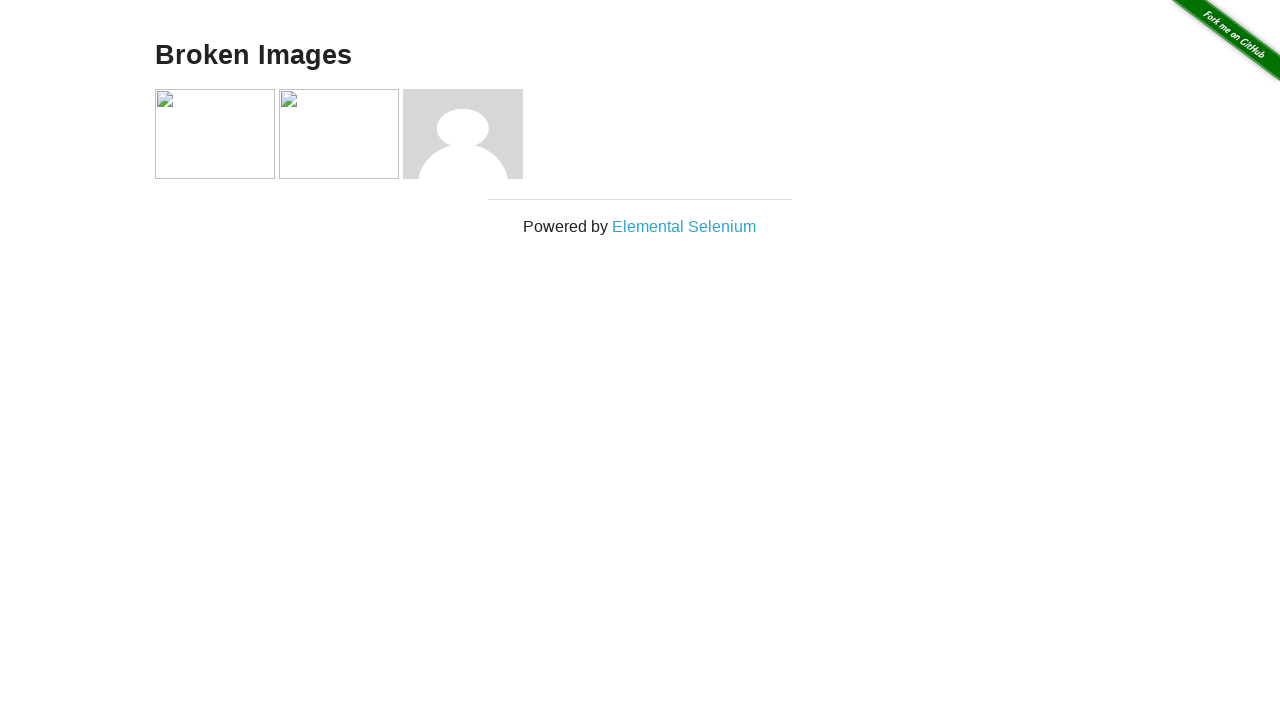

Verified that 4 image(s) are present on the Broken Images page
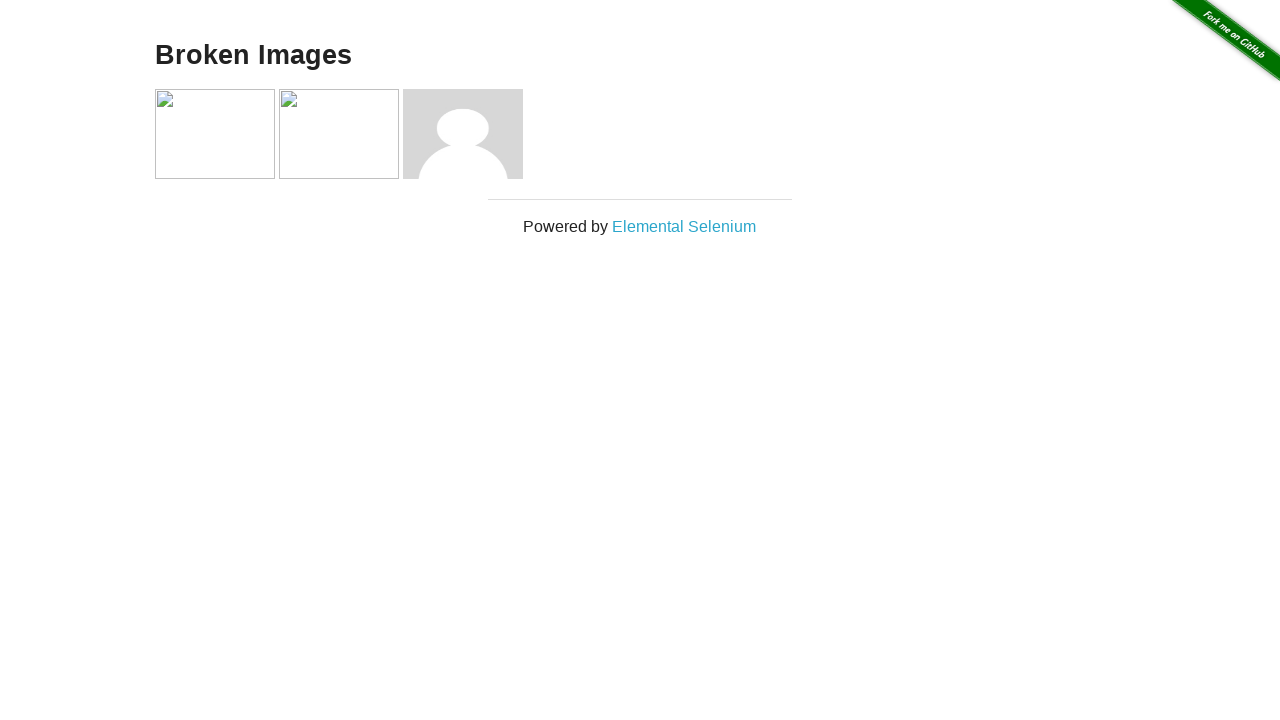

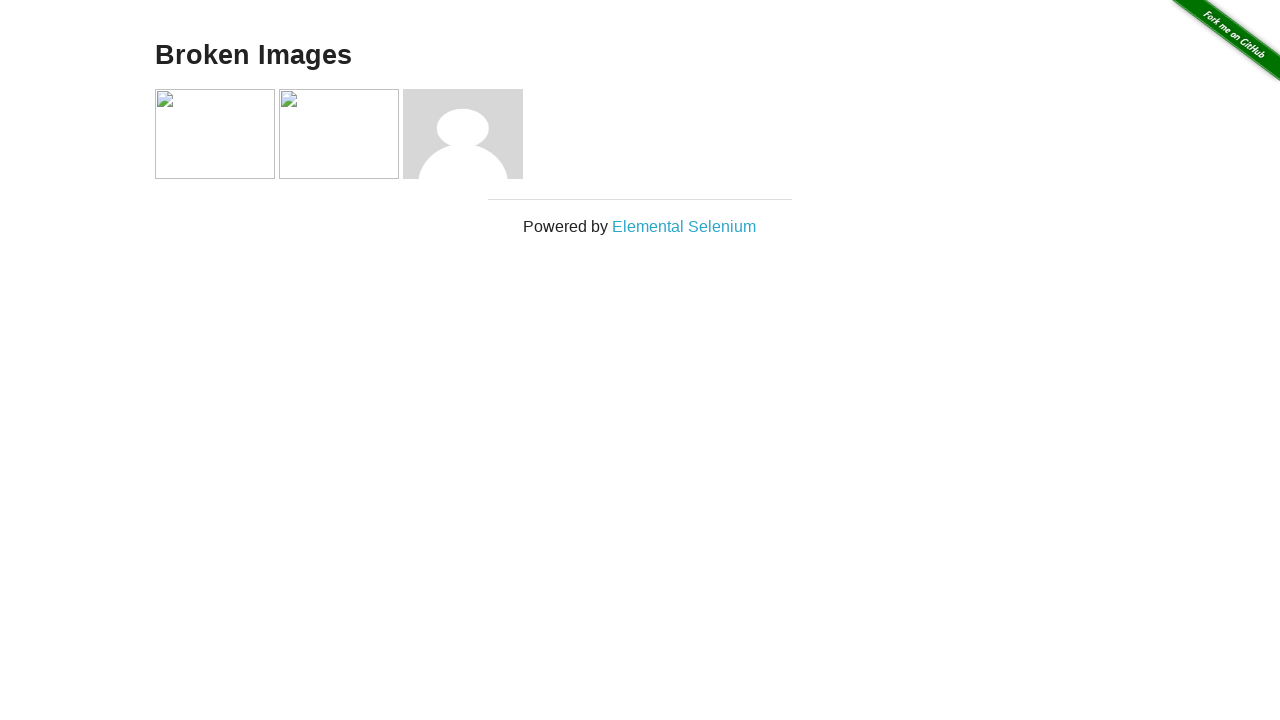